Tests drag and drop functionality by dragging a mobile charger item to the mobile accessories category

Starting URL: https://demoapps.qspiders.com/ui/dragDrop/dragToCorrect?sublist=1

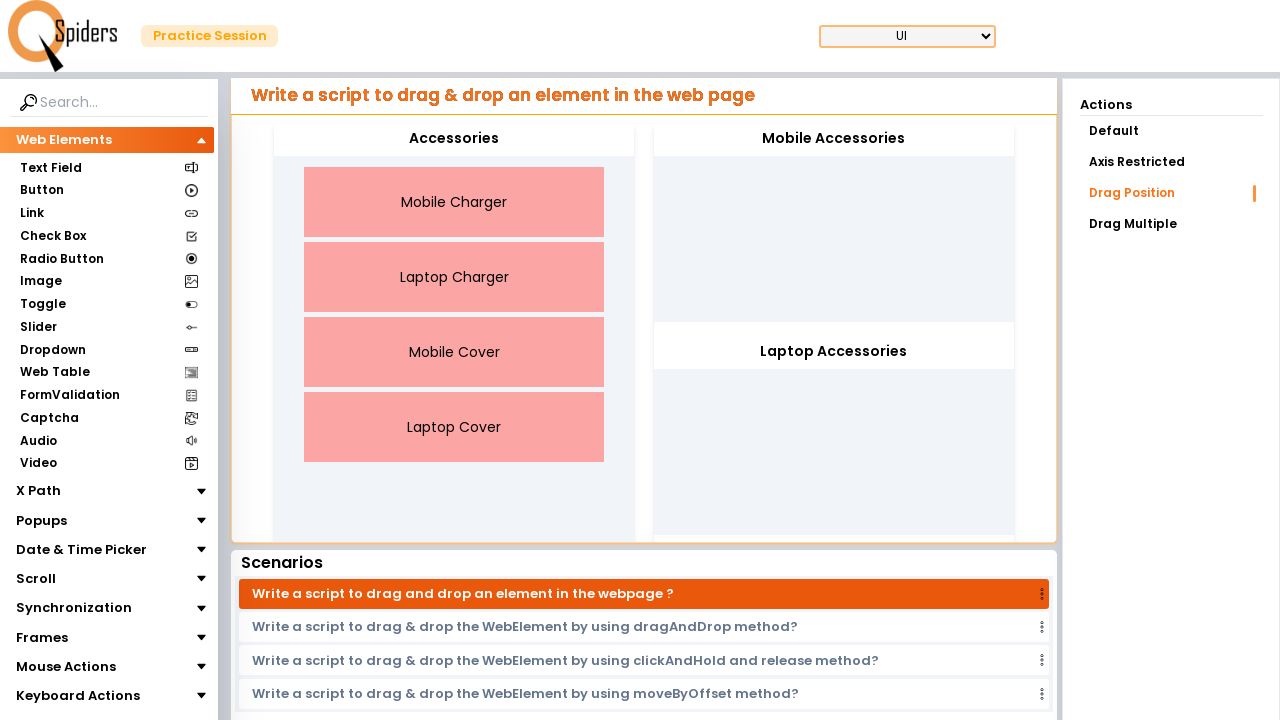

Located Mobile Charger element
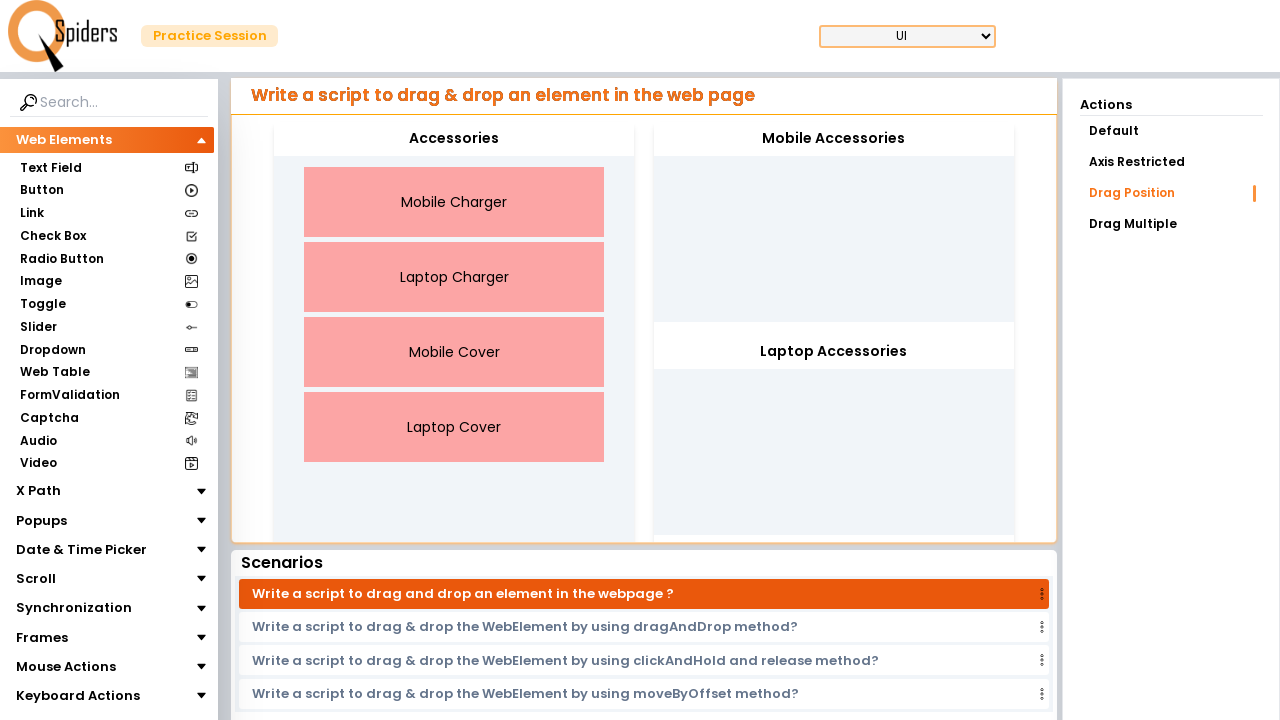

Located Mobile Accessories target element
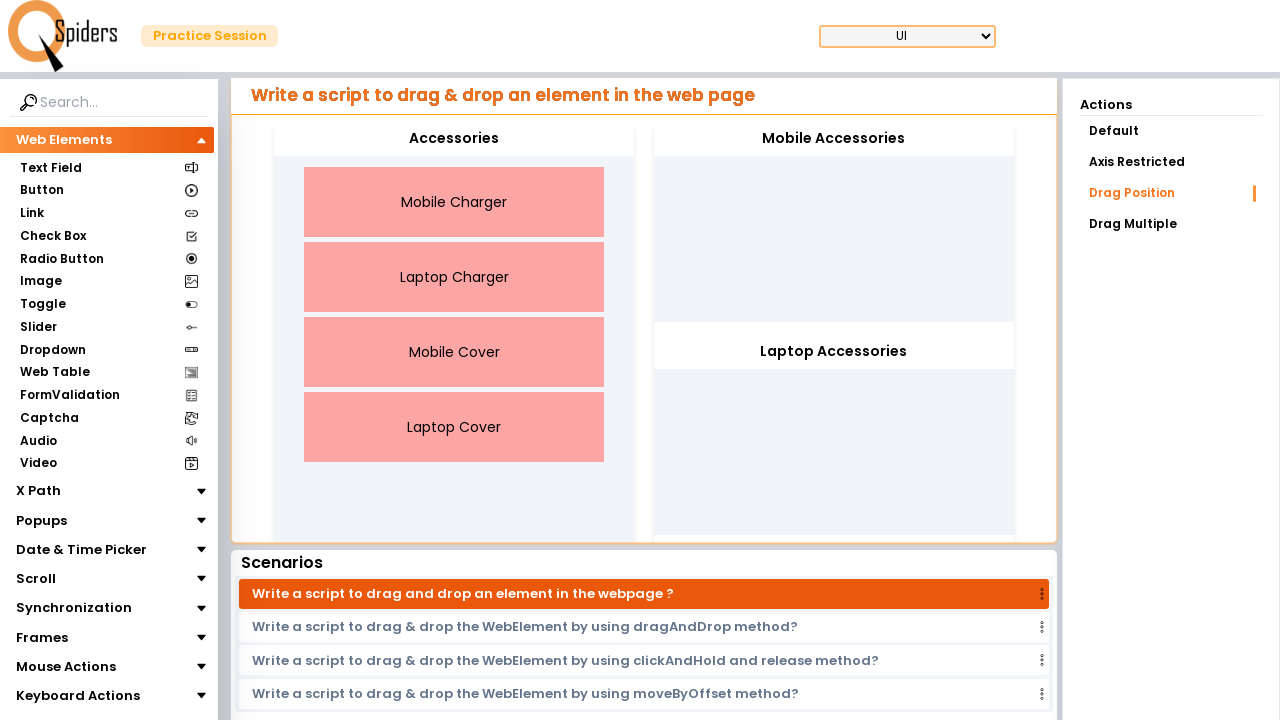

Dragged Mobile Charger to Mobile Accessories category at (834, 139)
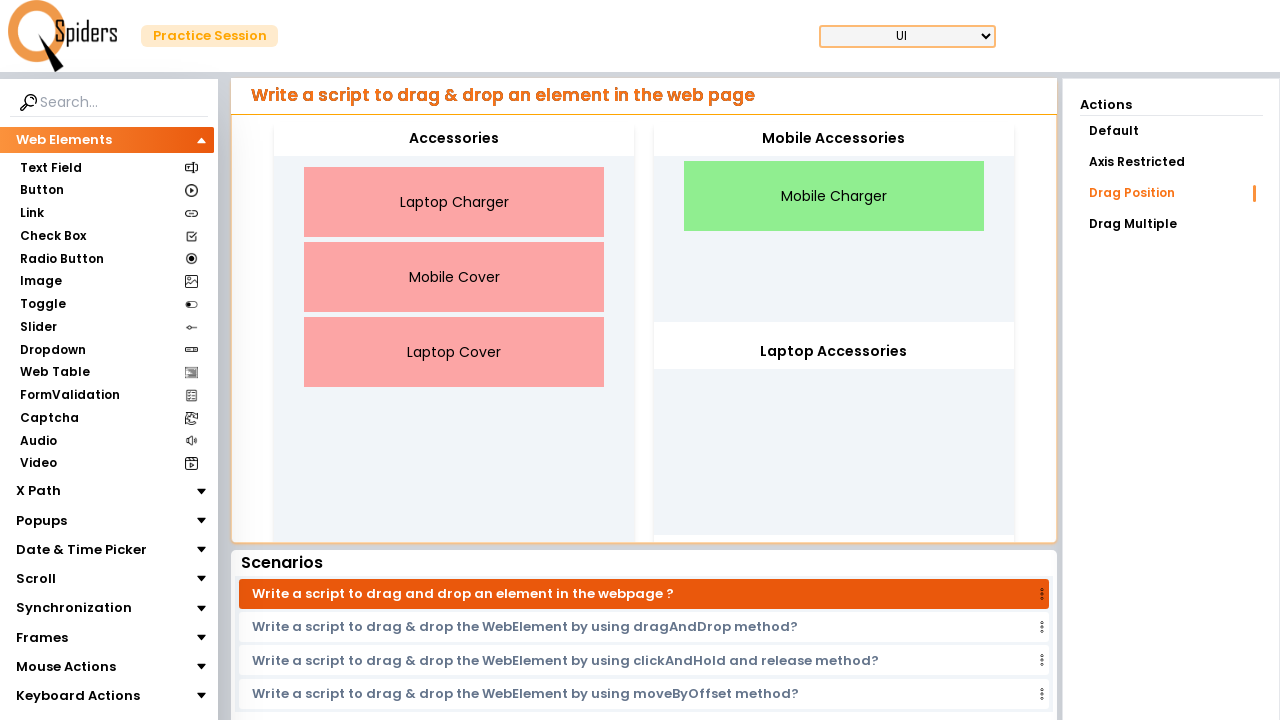

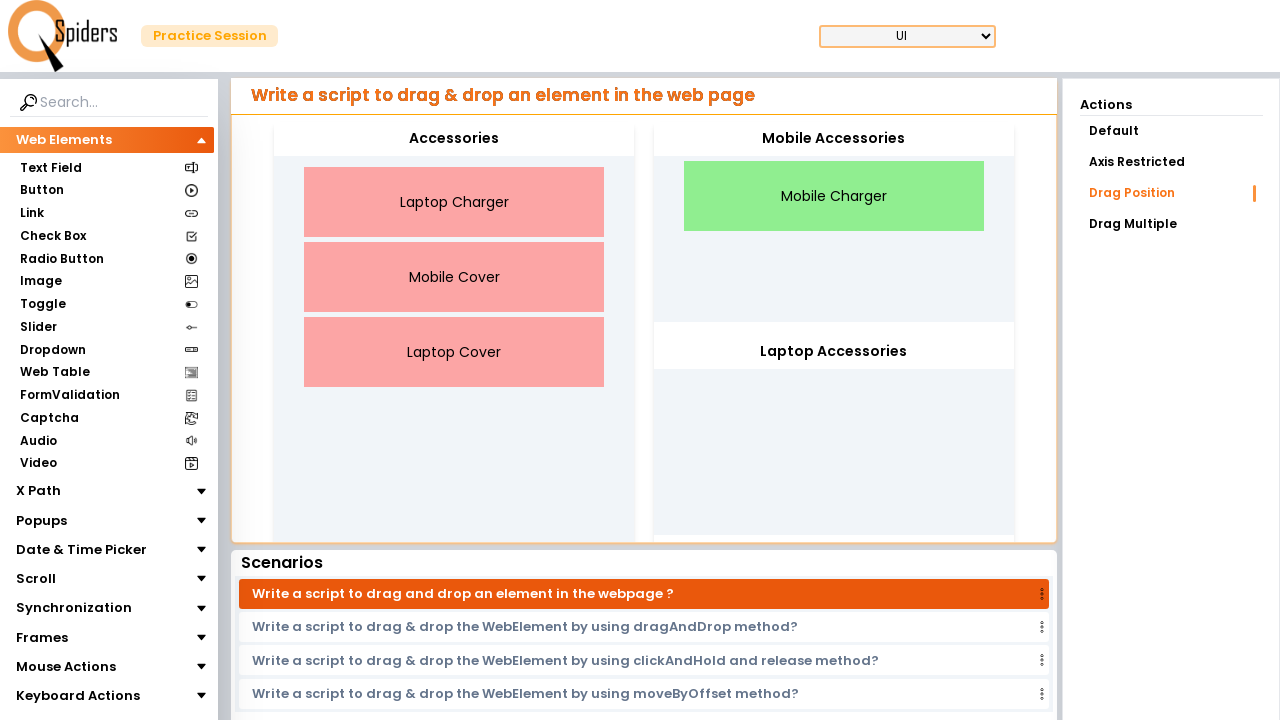